Tests synchronization and wait functionality by clicking buttons to reveal form elements and then interacting with radio buttons and checkboxes

Starting URL: https://syntaxprojects.com/synchronization-waits.php

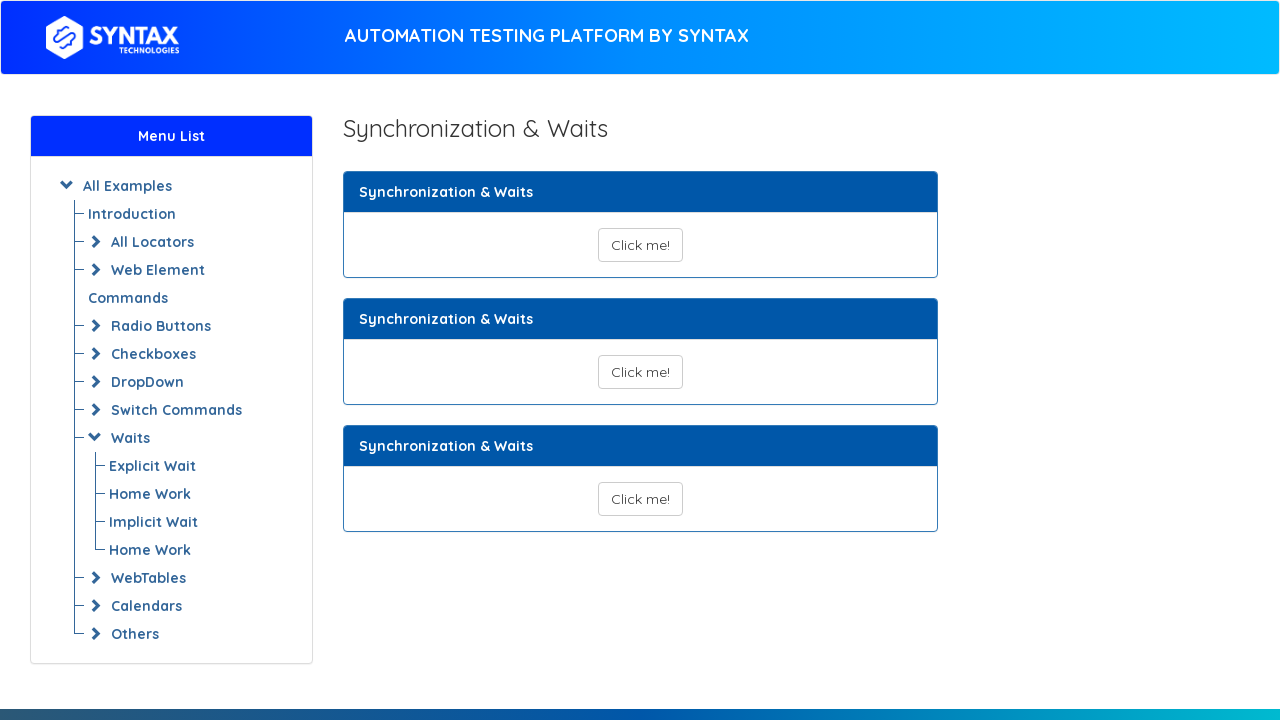

Clicked button to show first element at (640, 372) on button#show_text_synchronize_02
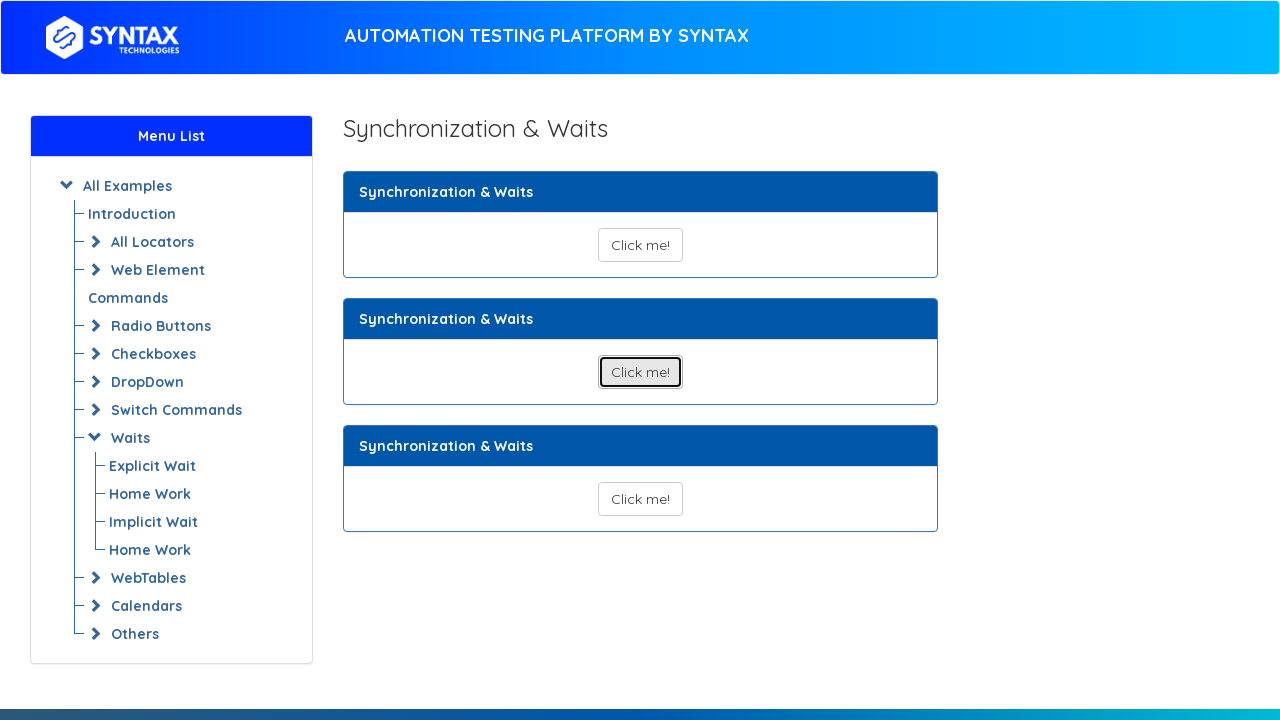

Waited for Male radio button to appear
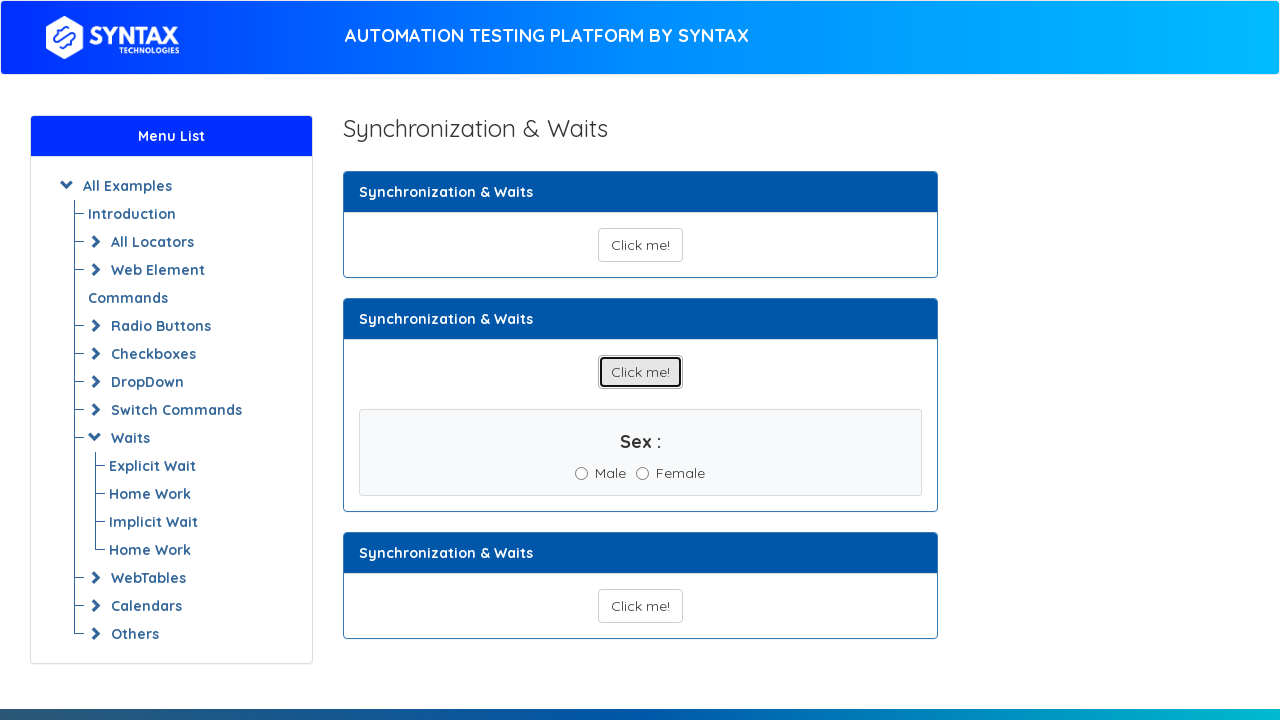

Clicked Male radio button at (582, 474) on input[value='Male']
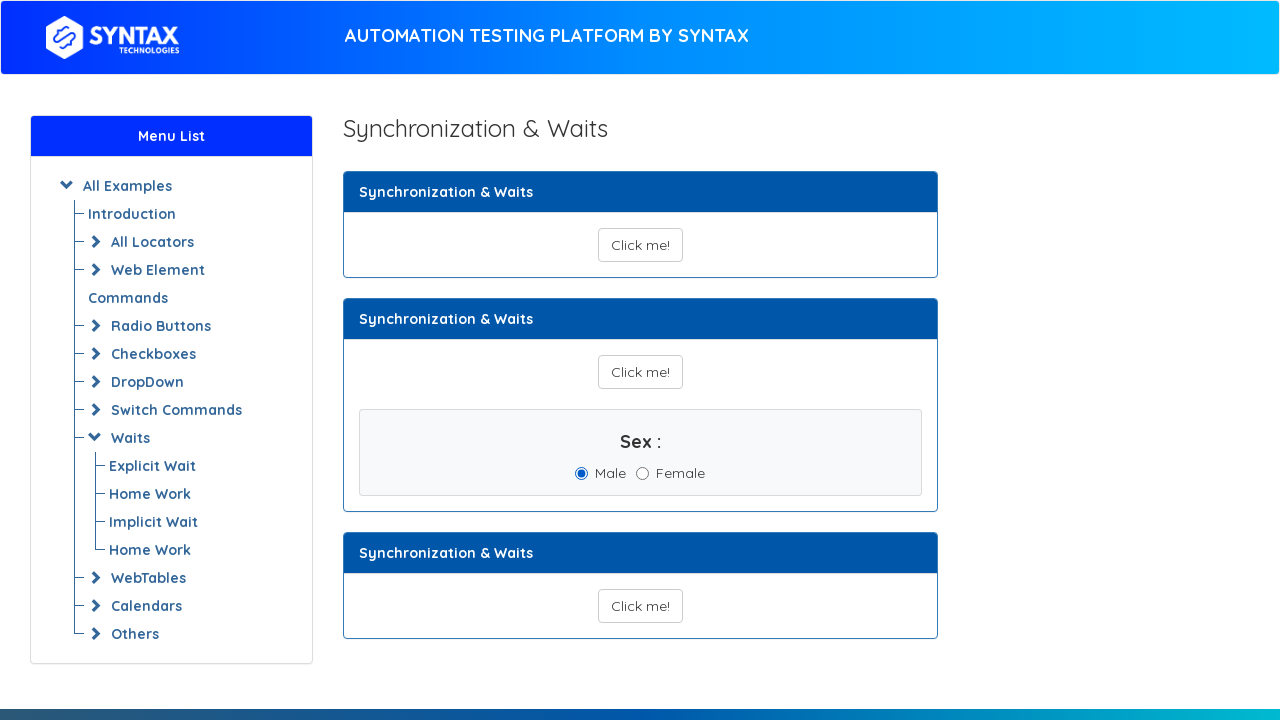

Clicked button to show second element at (640, 606) on button#show_text_synchronize_03
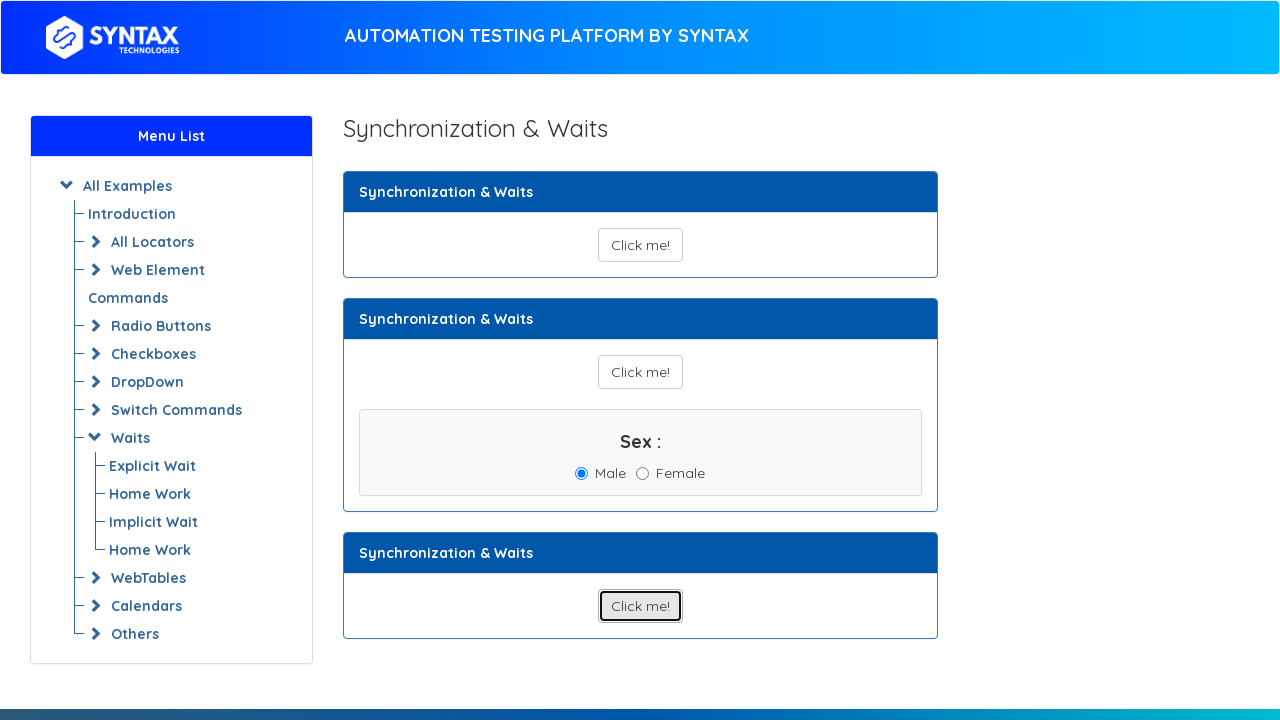

Waited for Option-1 checkbox to appear
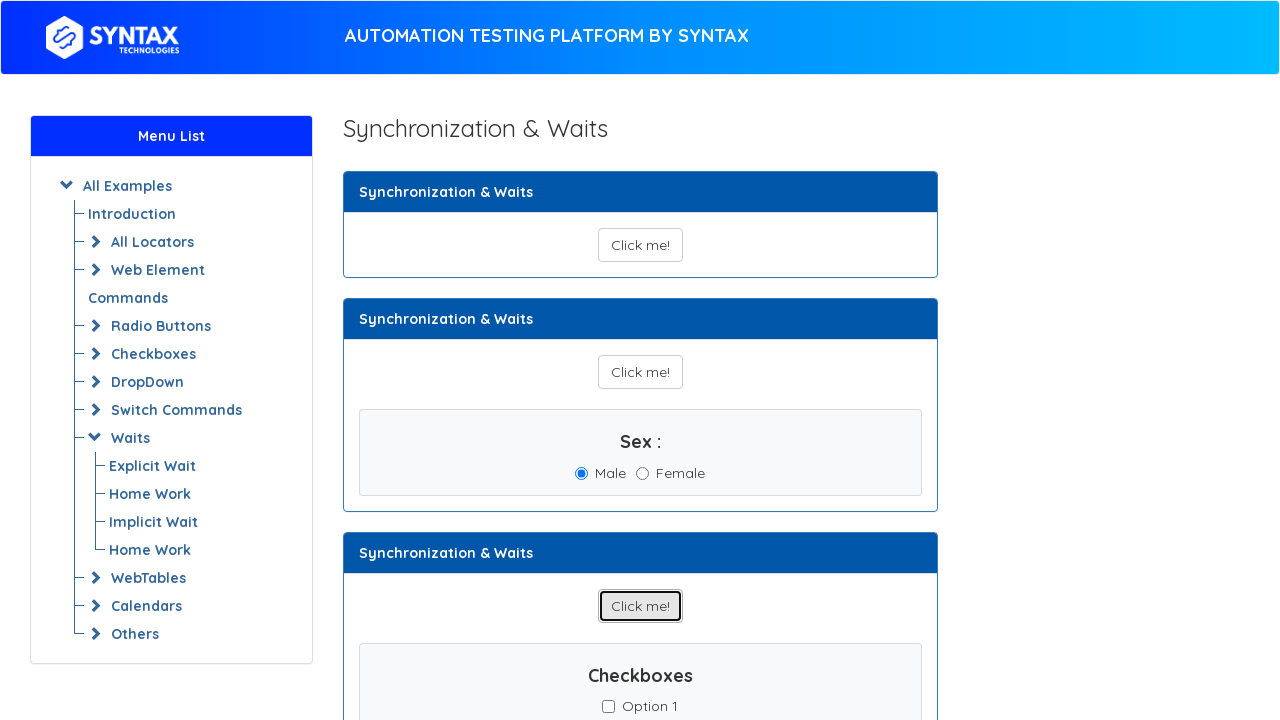

Clicked Option-1 checkbox at (608, 706) on input[value='Option-1']
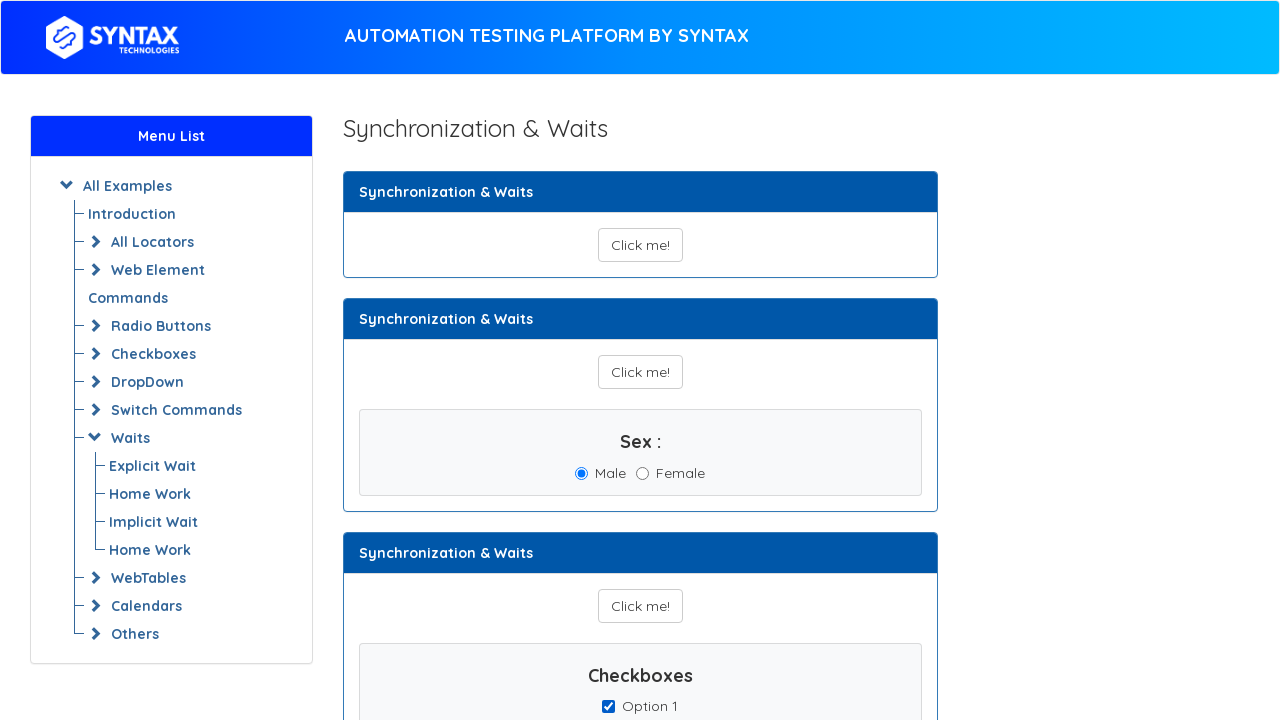

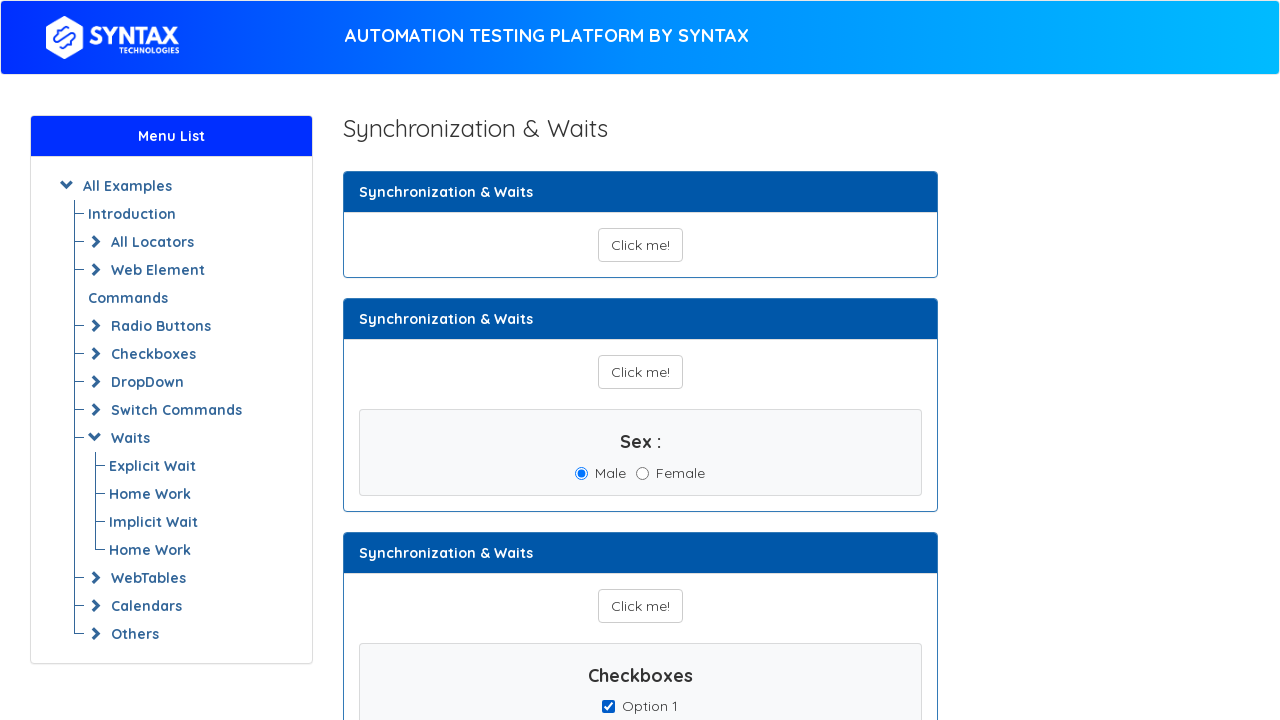